Tests radio button functionality on a GWT showcase demo page by clicking blue and red radio buttons and verifying their selection states change correctly.

Starting URL: http://samples.gwtproject.org/samples/Showcase/Showcase.html#!CwRadioButton

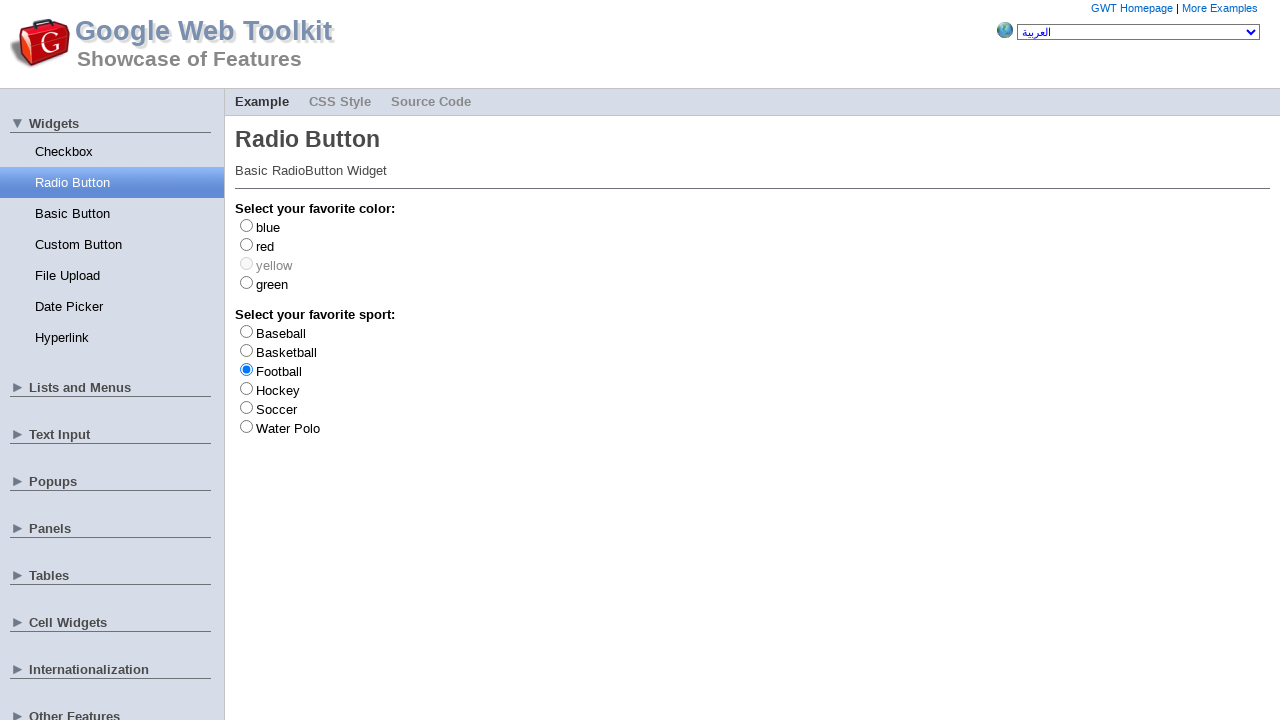

Waited for blue radio button to be available
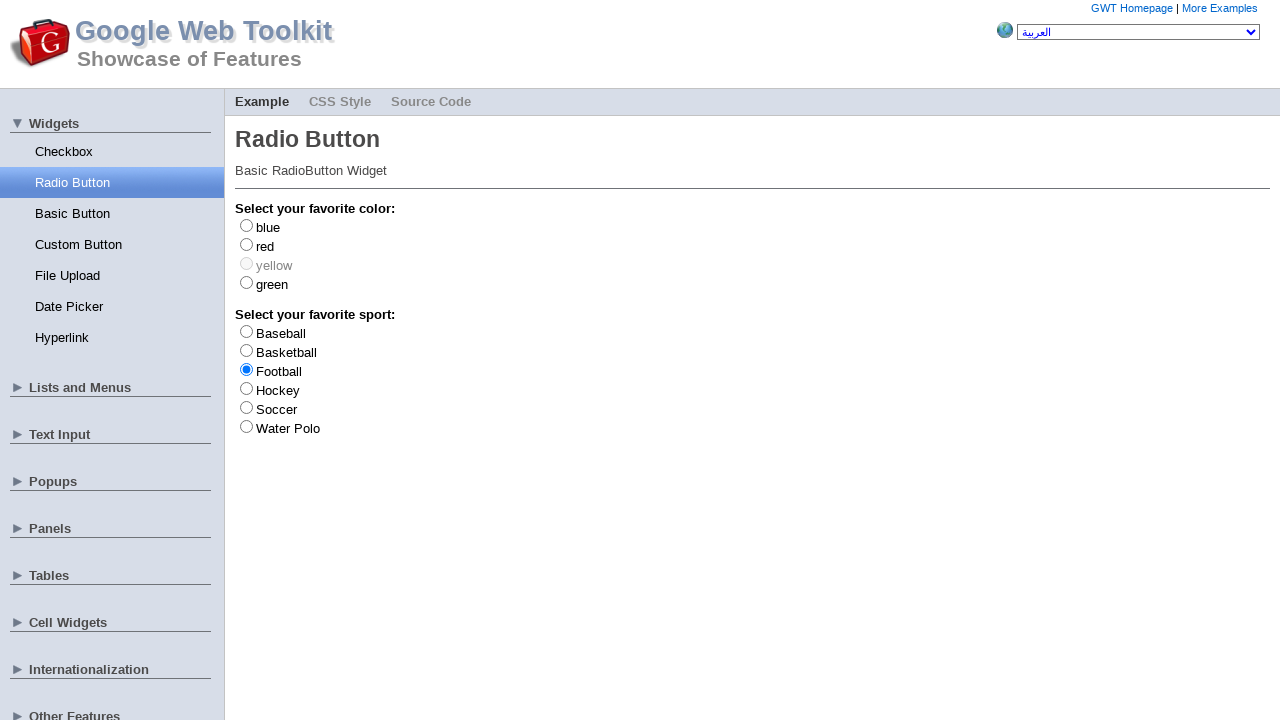

Retrieved reference to blue radio button
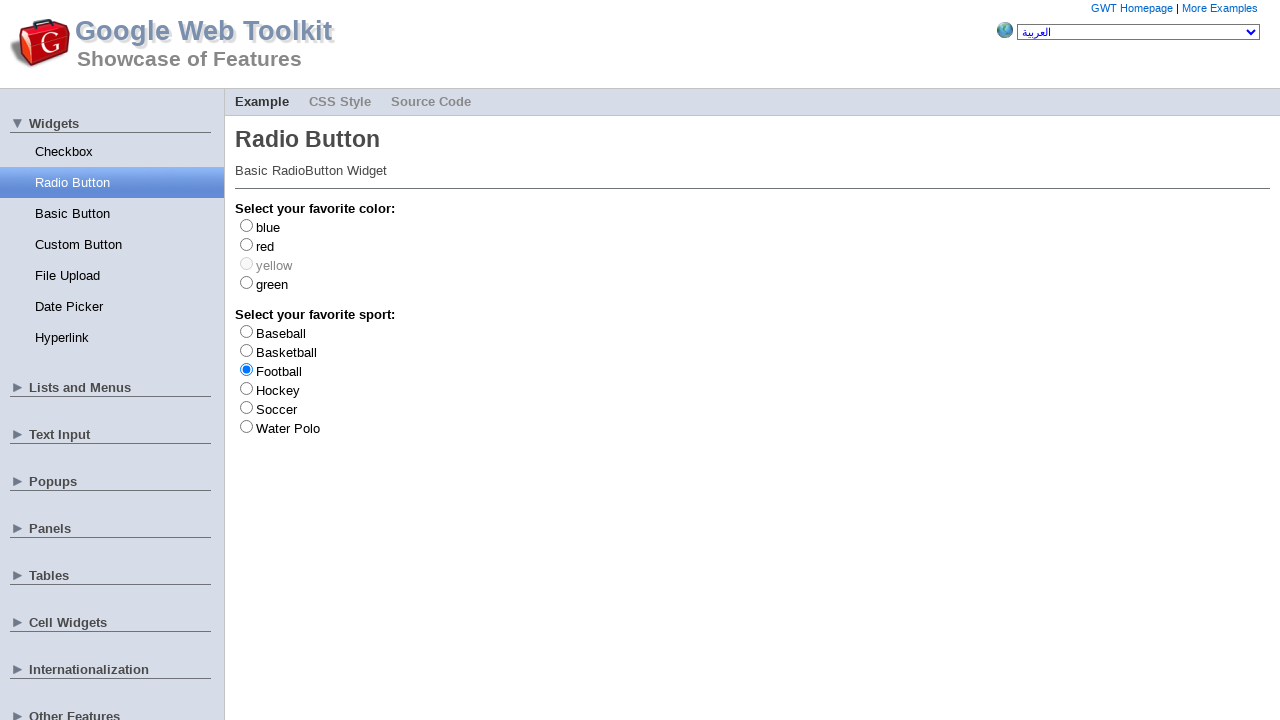

Retrieved reference to red radio button
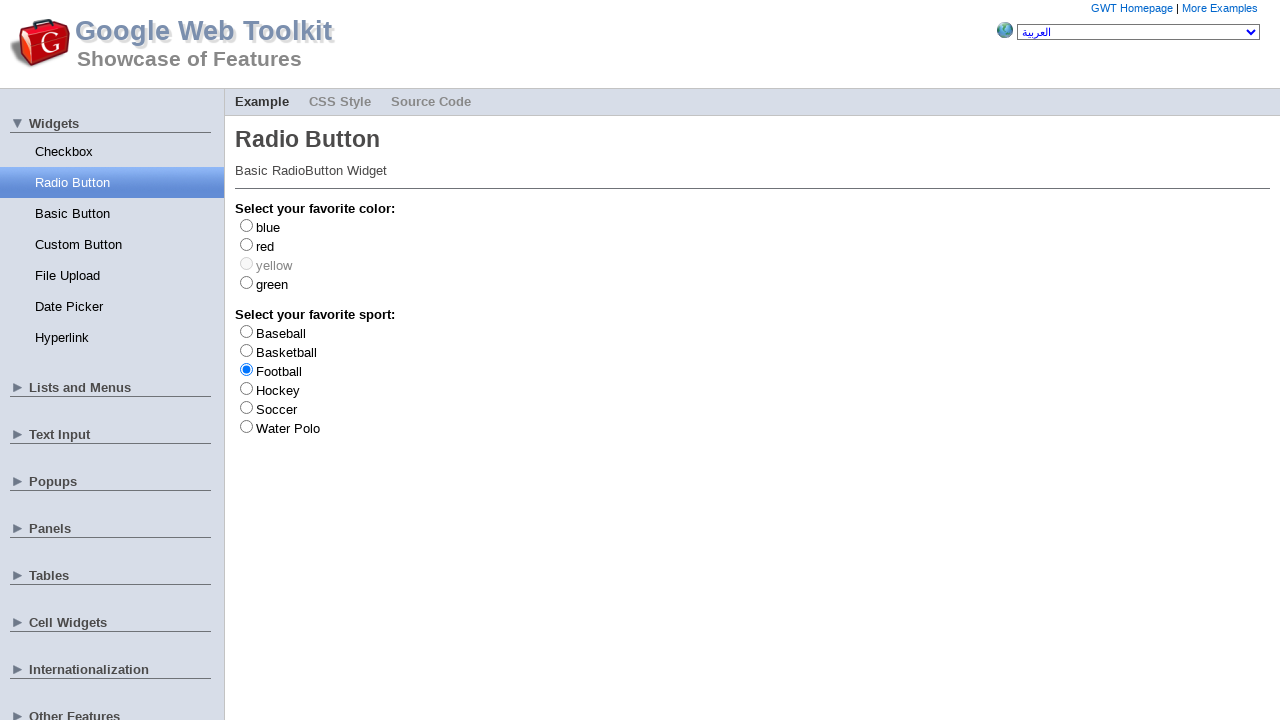

Clicked blue radio button at (246, 225) on #gwt-debug-cwRadioButton-color-blue-input
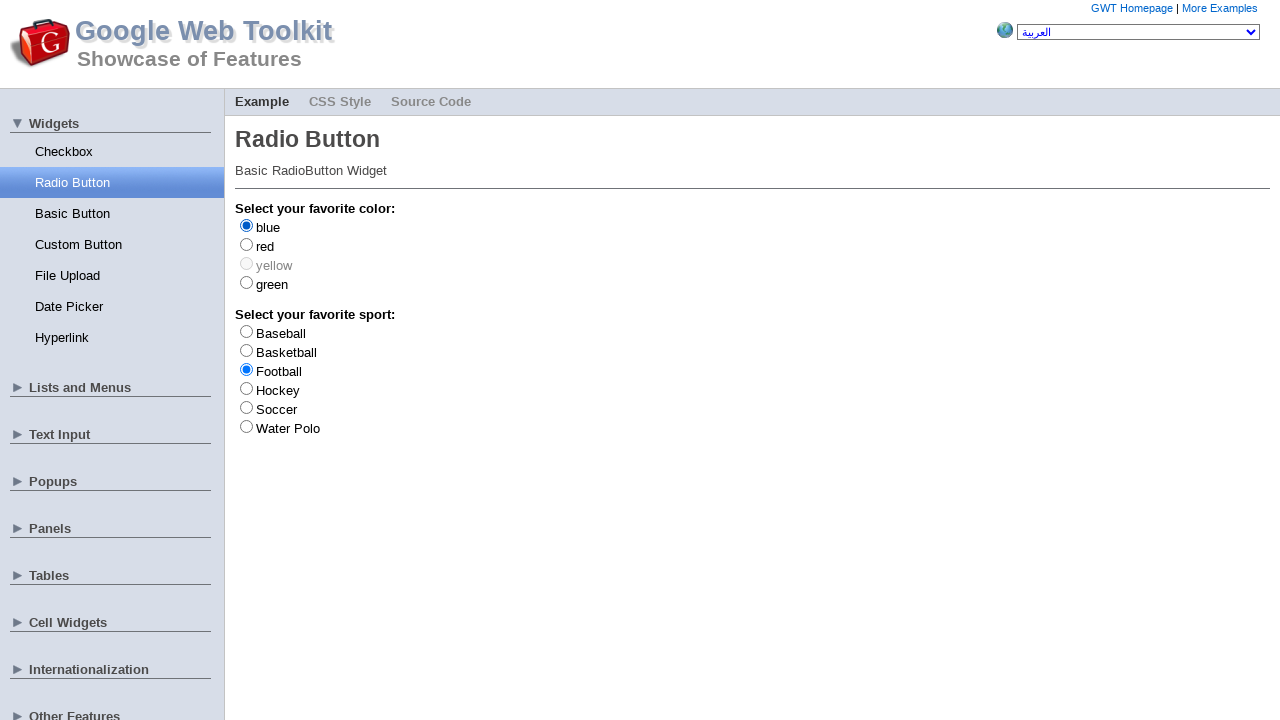

Verified blue radio button is checked
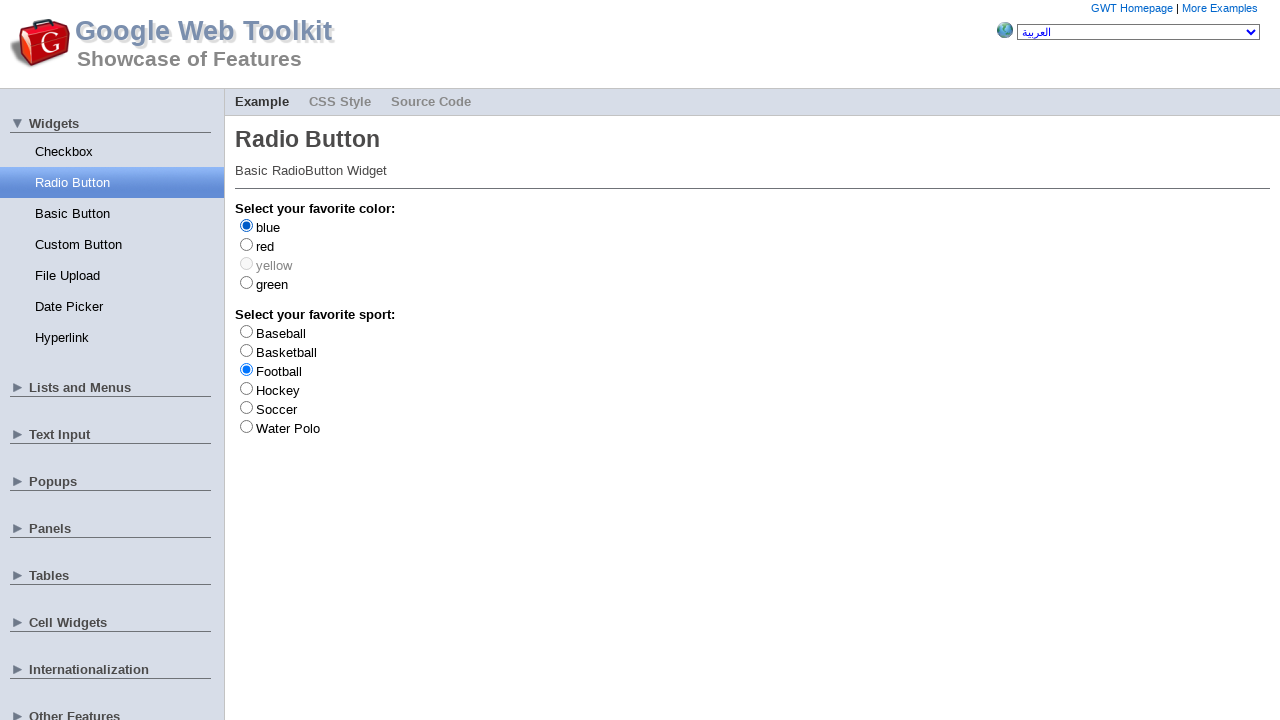

Clicked red radio button at (246, 244) on #gwt-debug-cwRadioButton-color-red-input
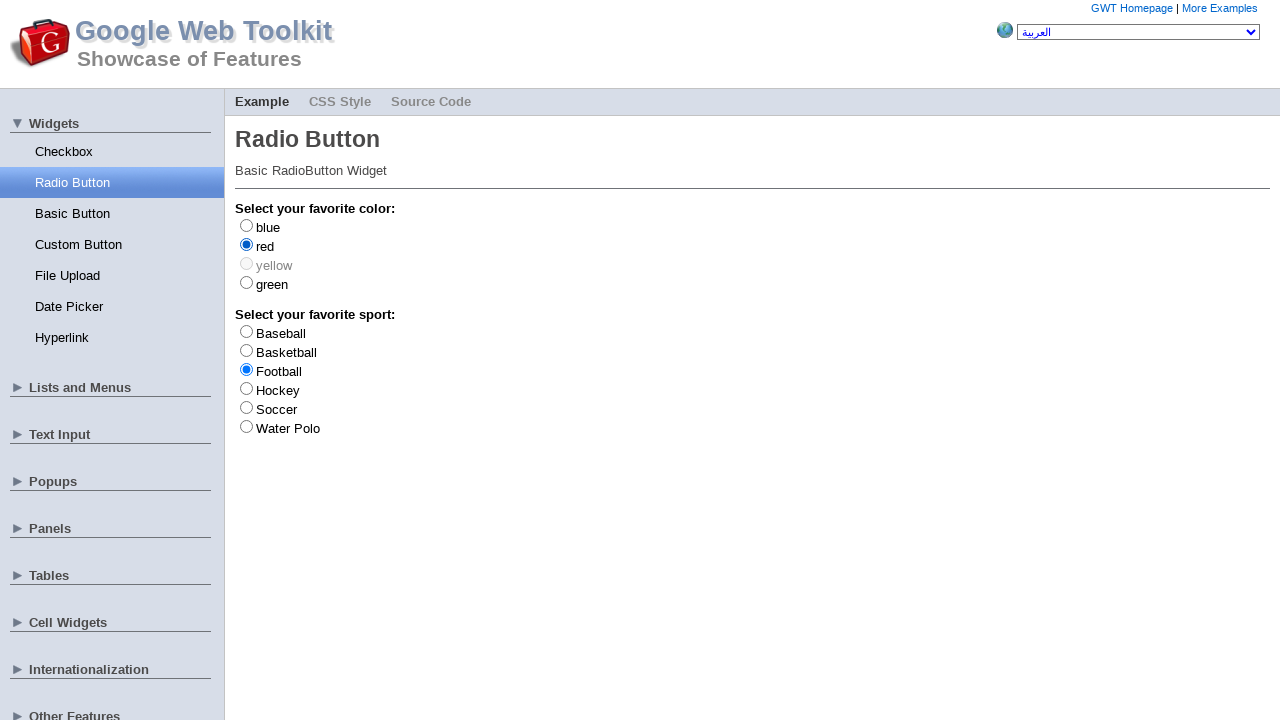

Verified red radio button is checked
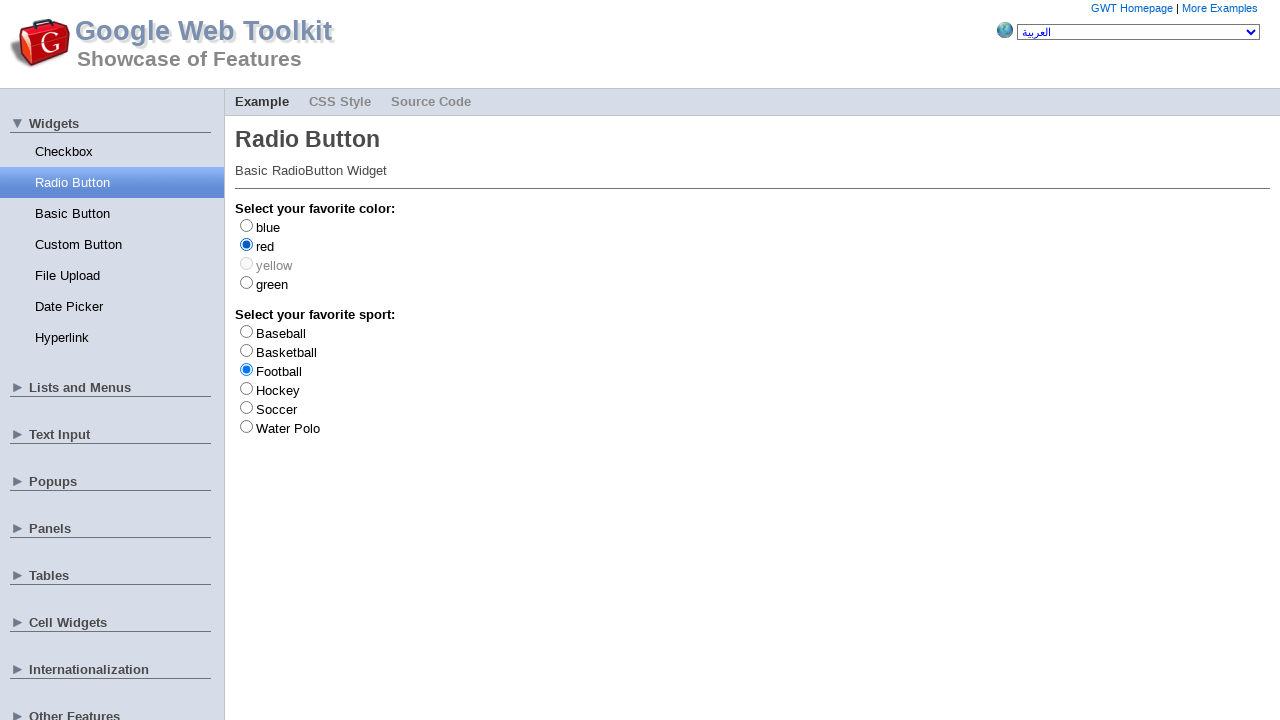

Verified blue radio button is not checked after selecting red
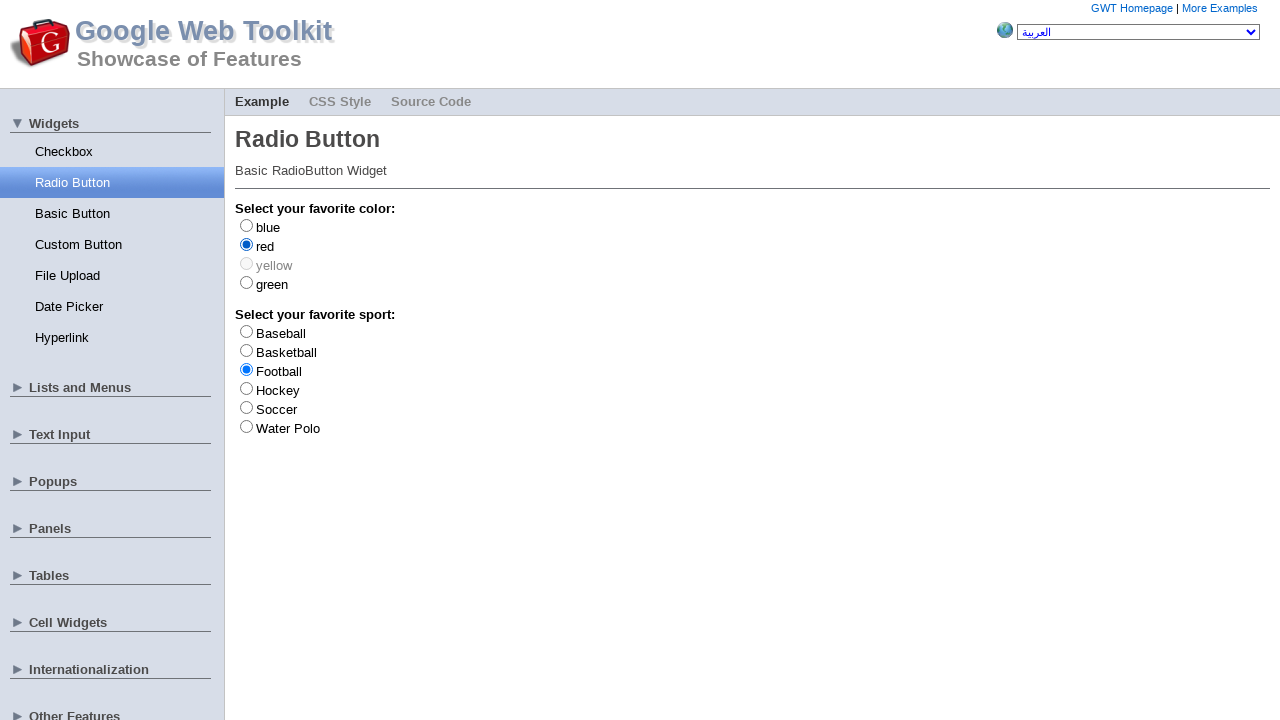

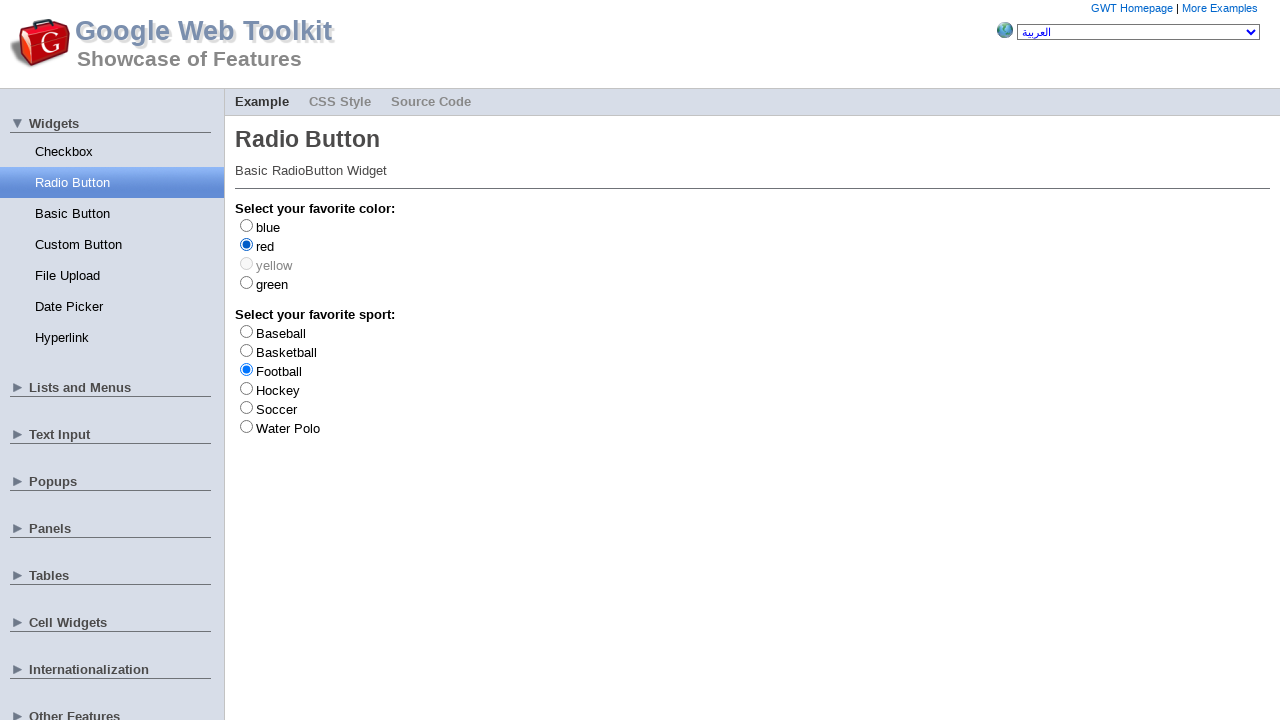